Clicks a link that opens a new tab and verifies the new tab's URL and content

Starting URL: https://zimaev.github.io/tabs/

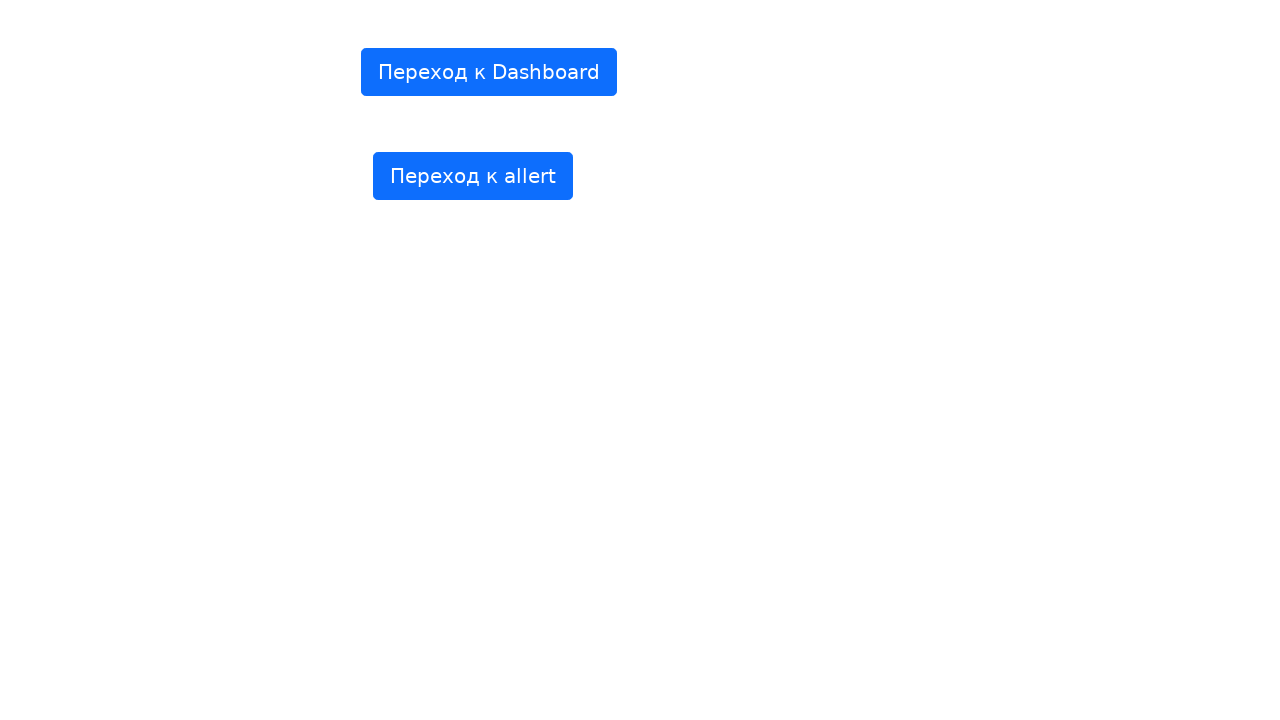

Clicked 'Переход к Dashboard' link to open new tab at (489, 72) on internal:text="\u041f\u0435\u0440\u0435\u0445\u043e\u0434 \u043a Dashboard"i
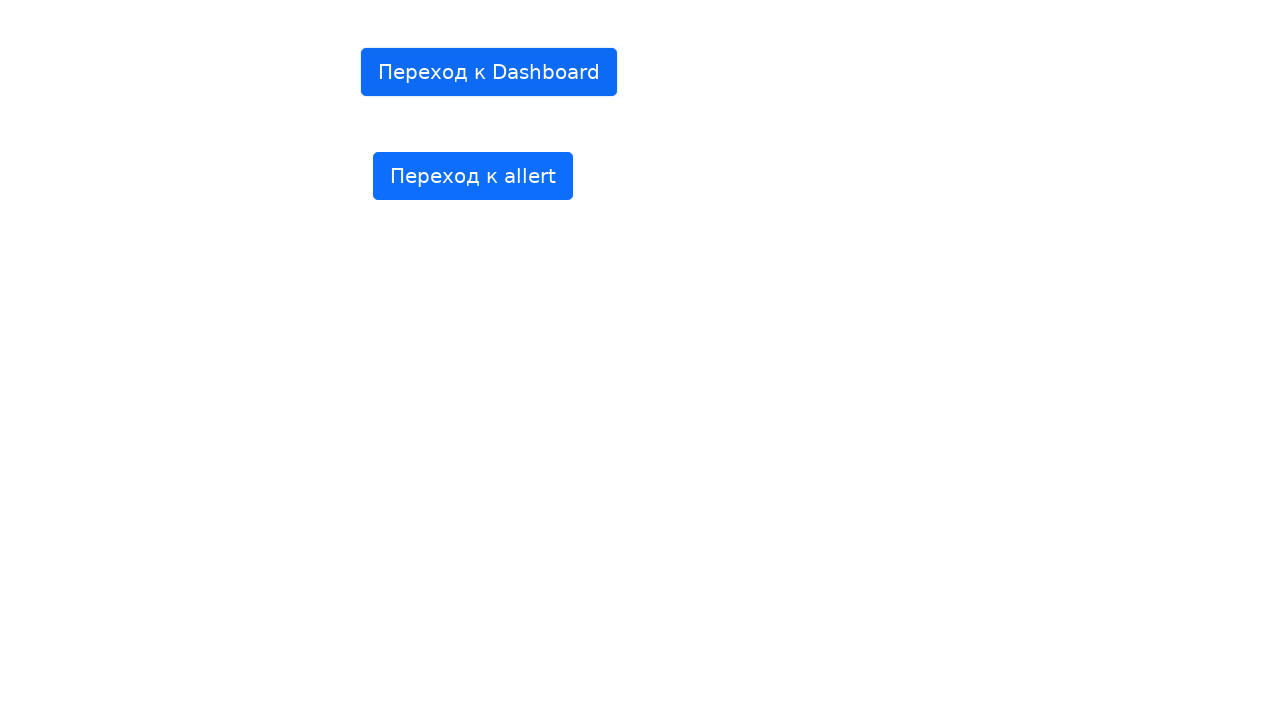

New tab opened and captured
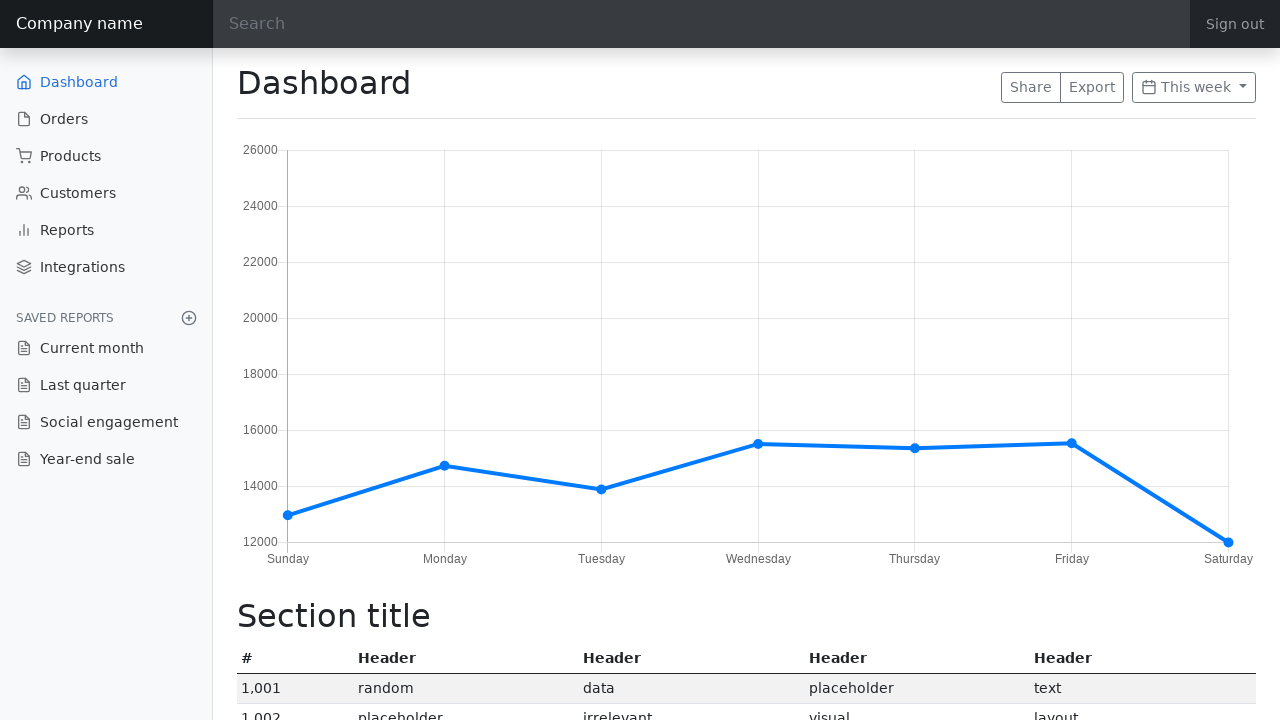

New tab finished loading (domcontentloaded)
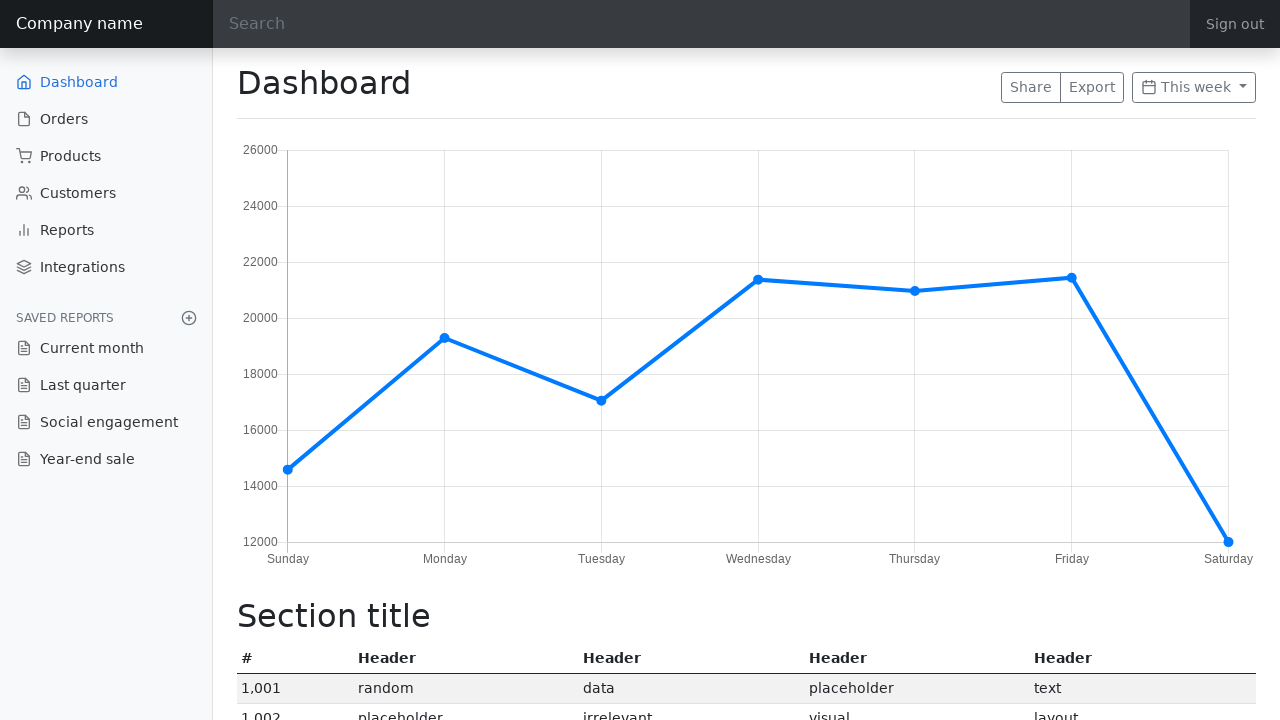

Located 'Sign out' link in new tab
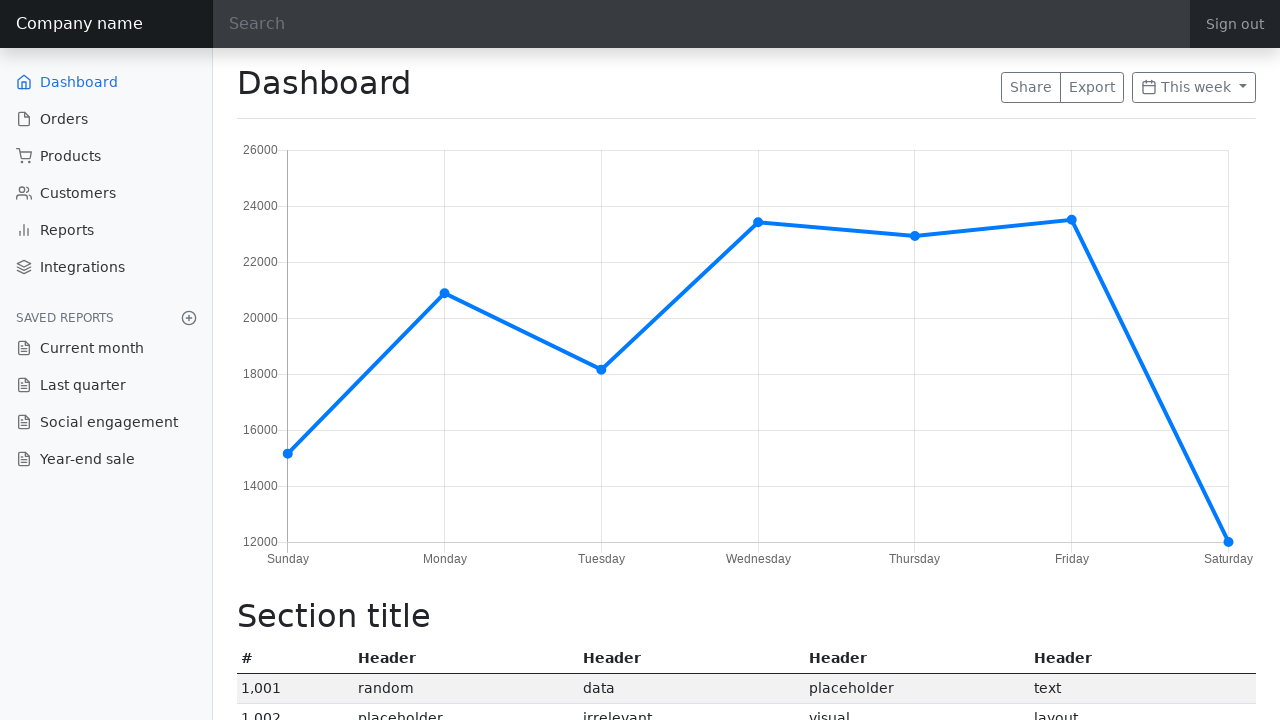

Verified 'Sign out' link is visible
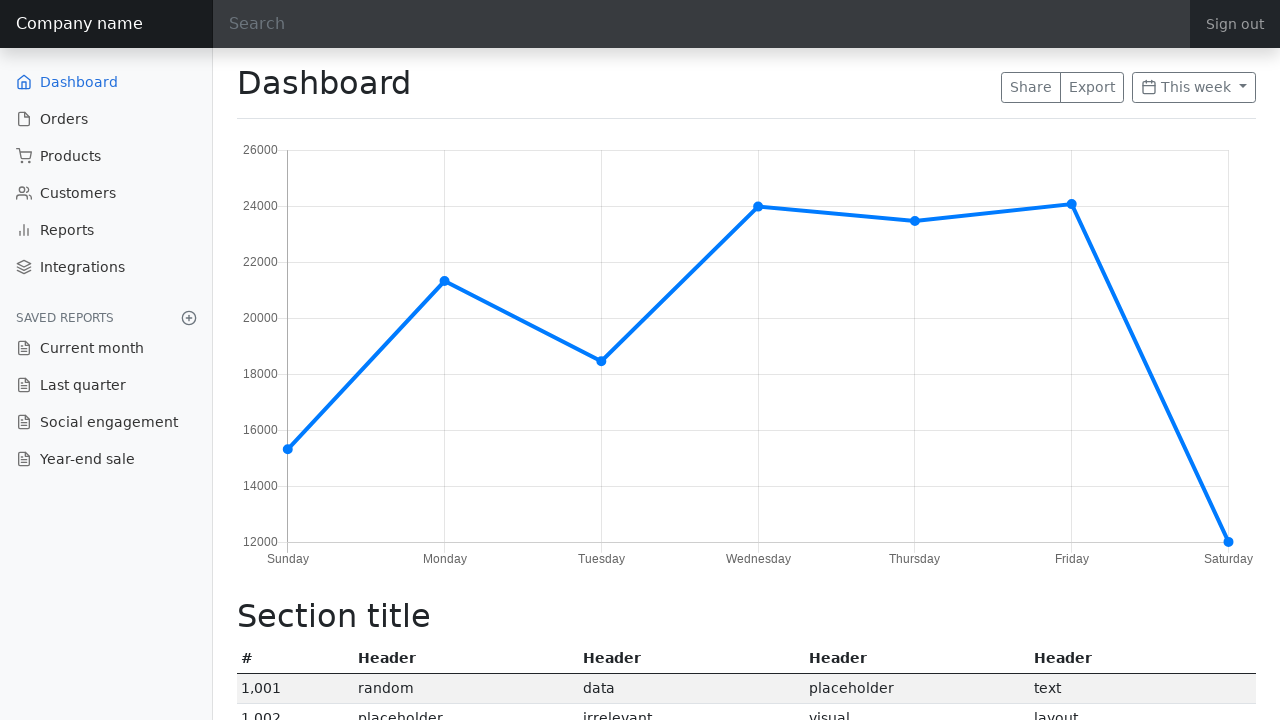

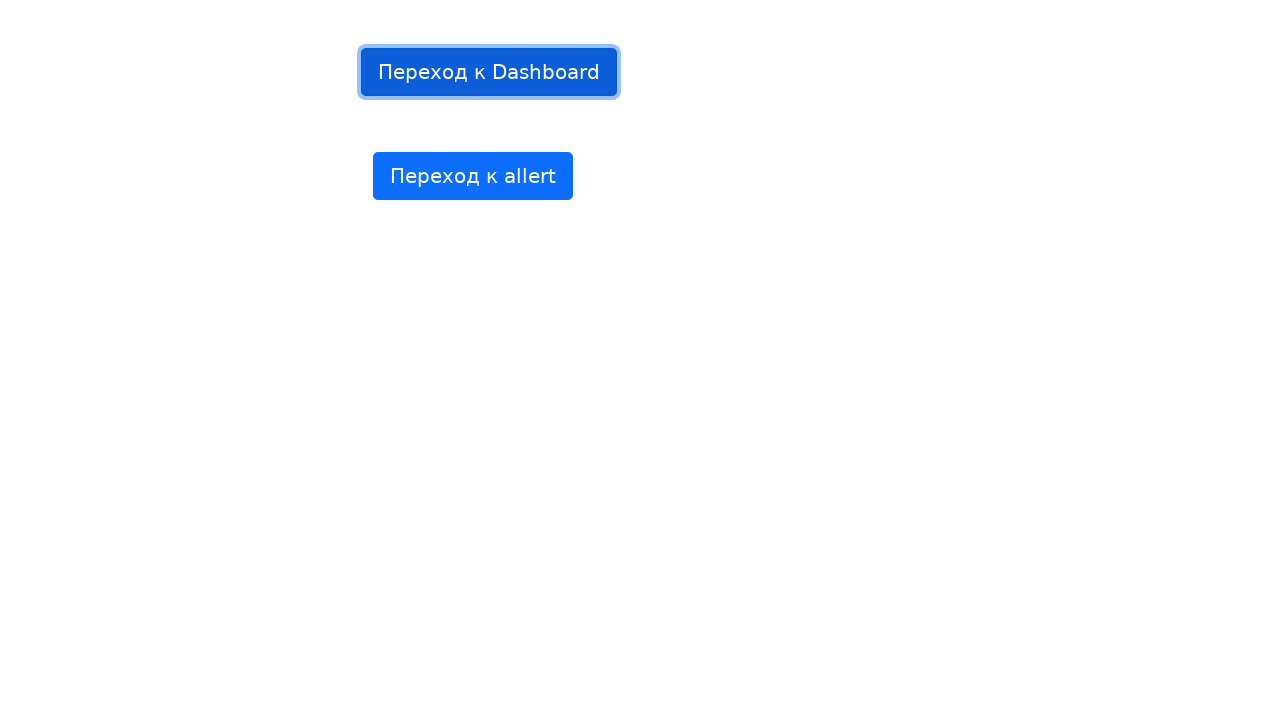